Opens all links from the first column of the footer section in new tabs using Ctrl+Enter keyboard shortcut

Starting URL: https://www.rahulshettyacademy.com/AutomationPractice/

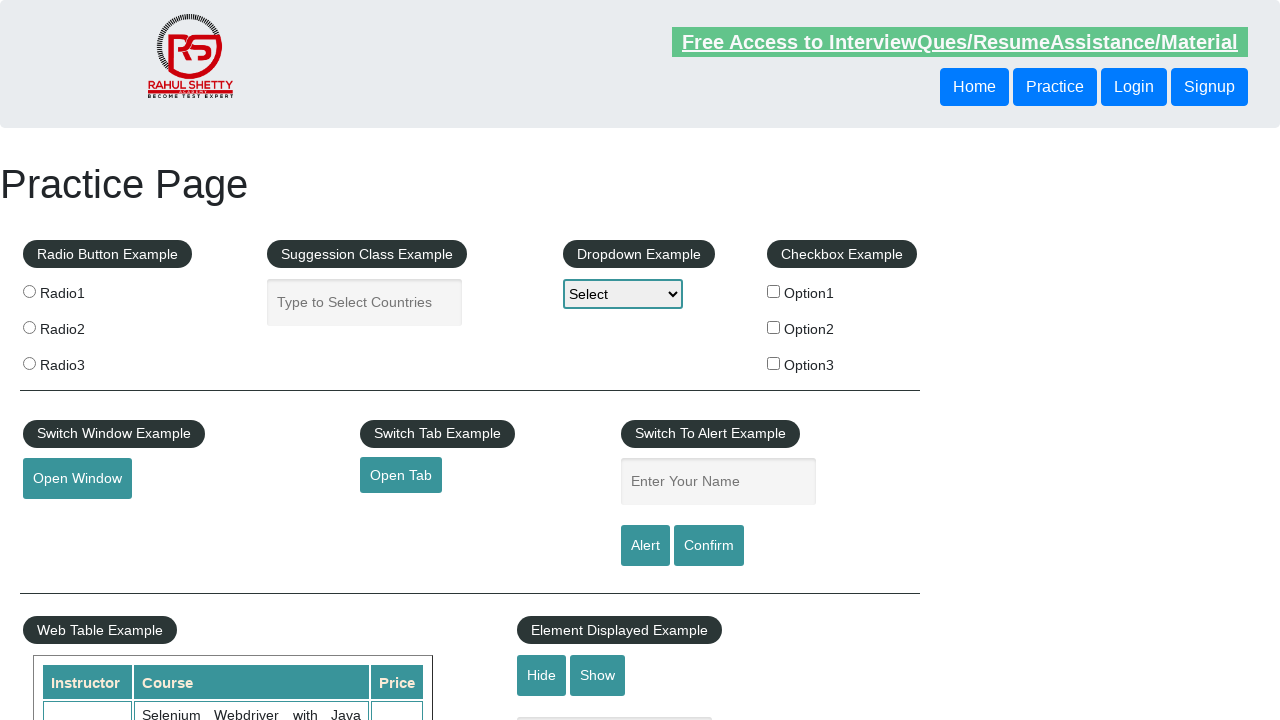

Located footer section with ID 'gf-BIG'
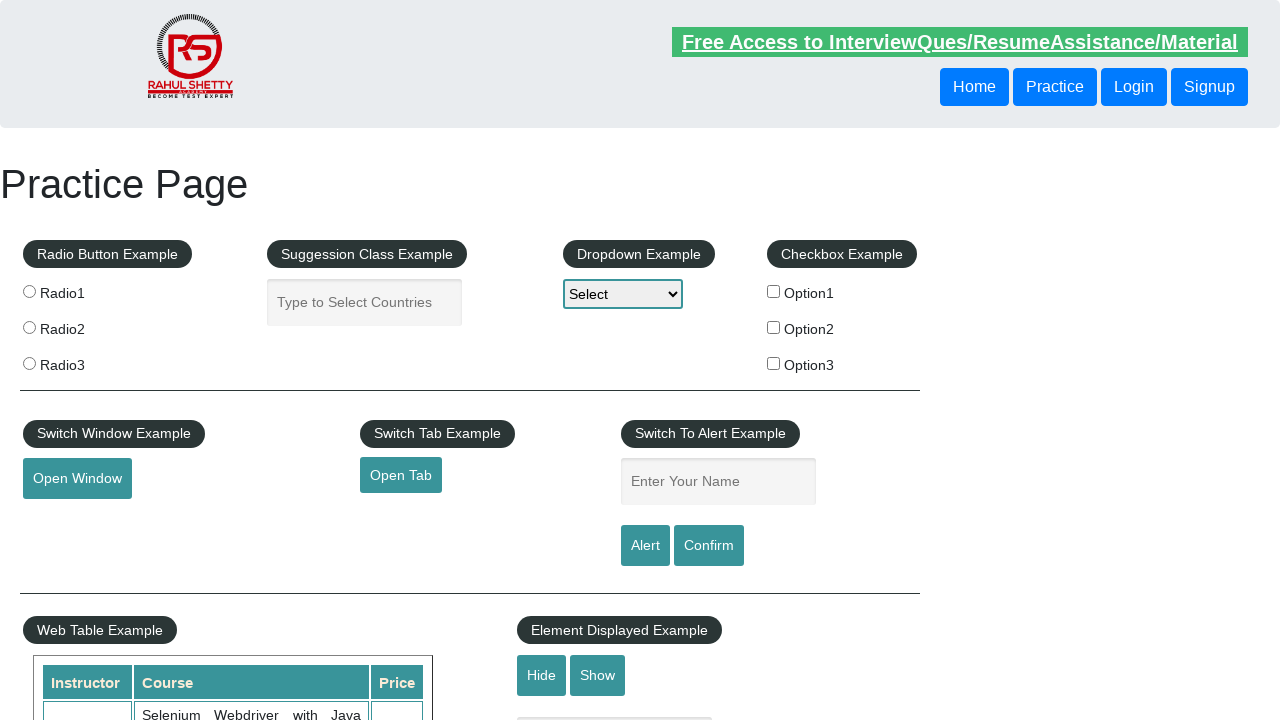

Located first column of footer table
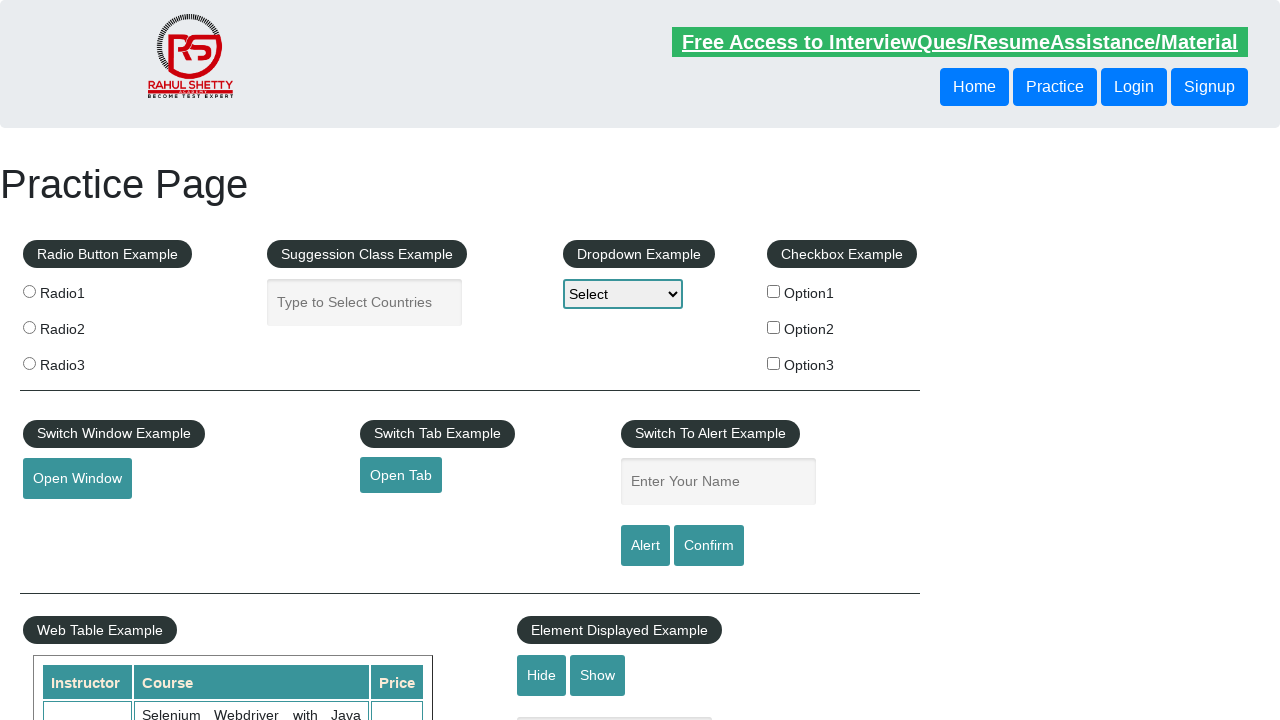

Found 5 links in first footer column
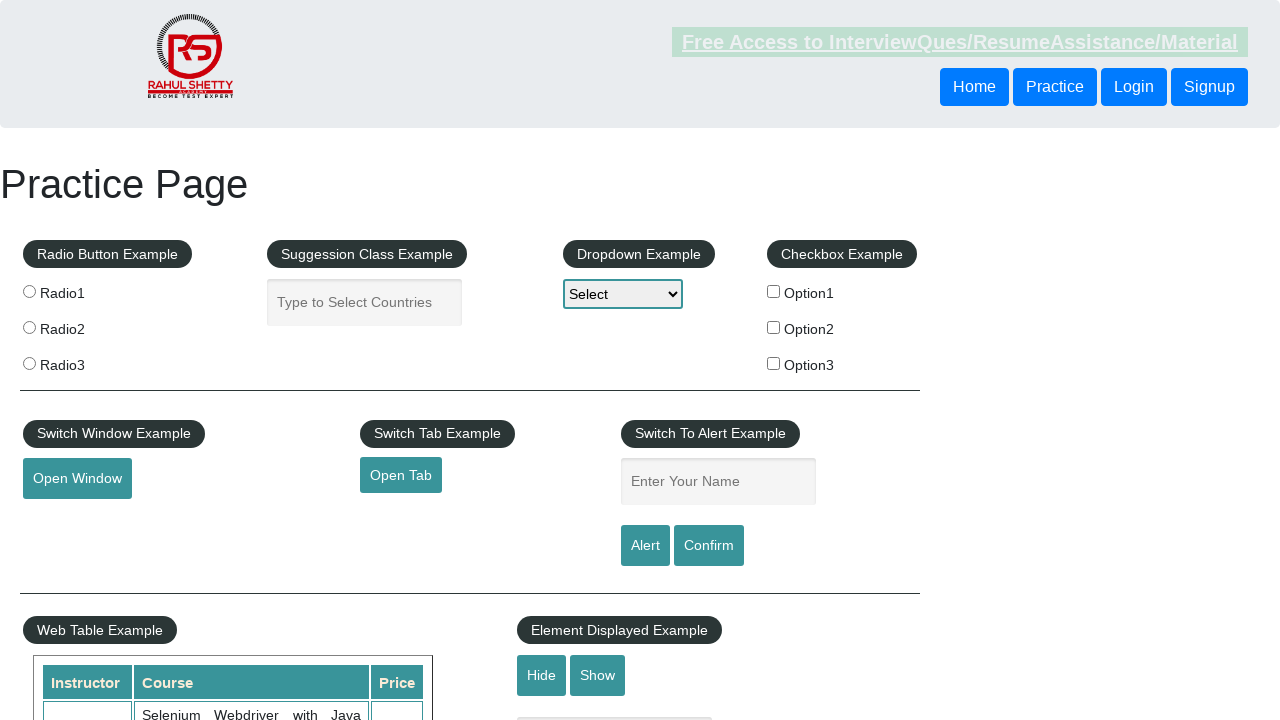

Opened link 1 in new tab using Ctrl+Enter on div#gf-BIG >> xpath=//table/tbody/tr/td[1]/ul >> a >> nth=0
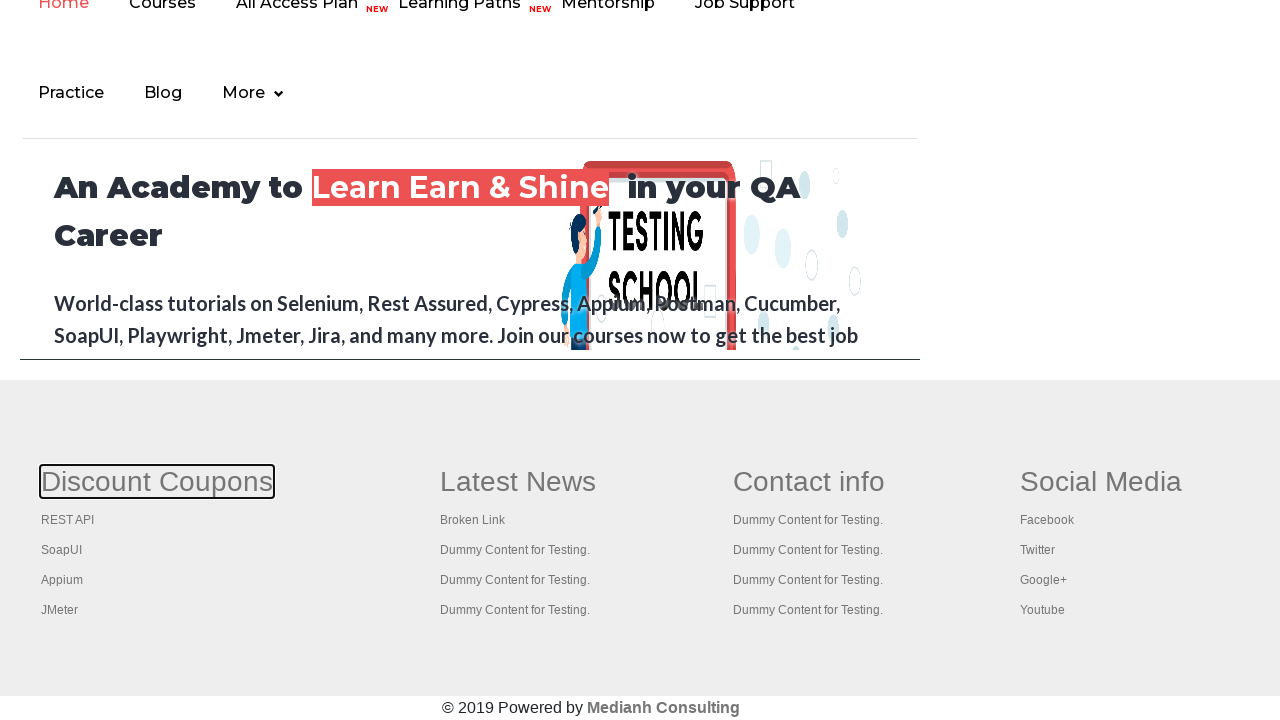

Waited 1 second after opening link 1
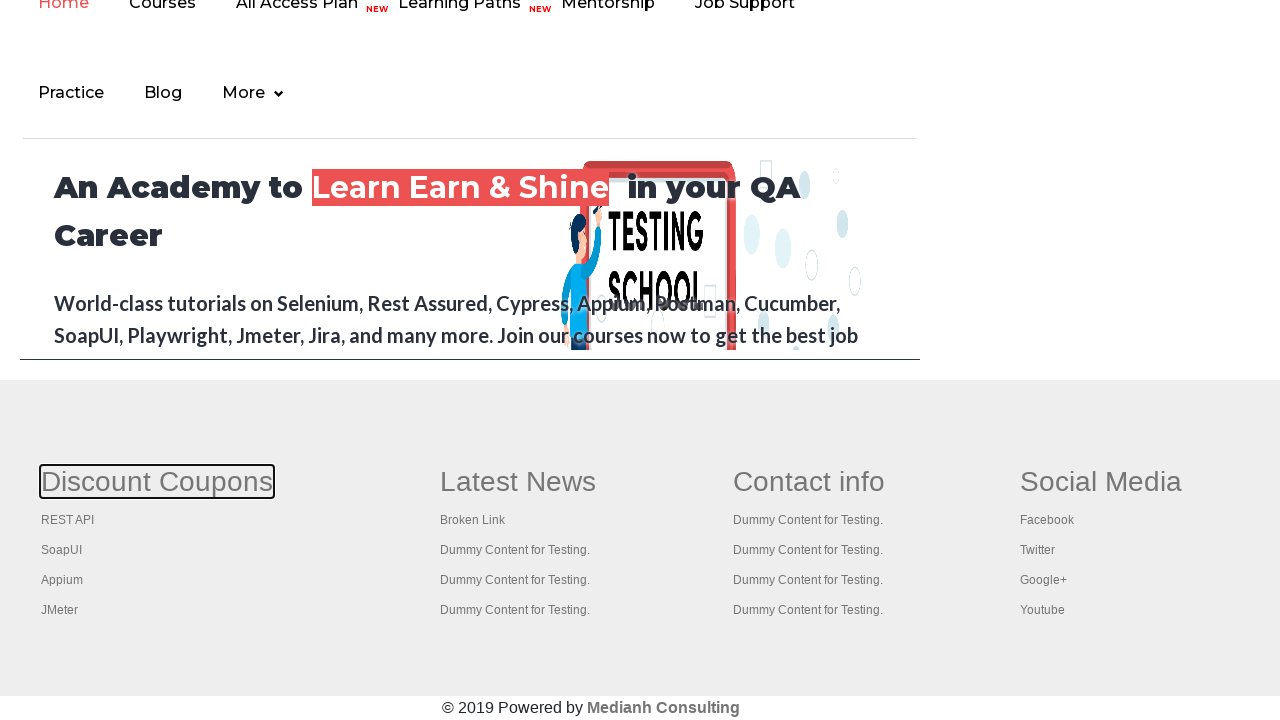

Opened link 2 in new tab using Ctrl+Enter on div#gf-BIG >> xpath=//table/tbody/tr/td[1]/ul >> a >> nth=1
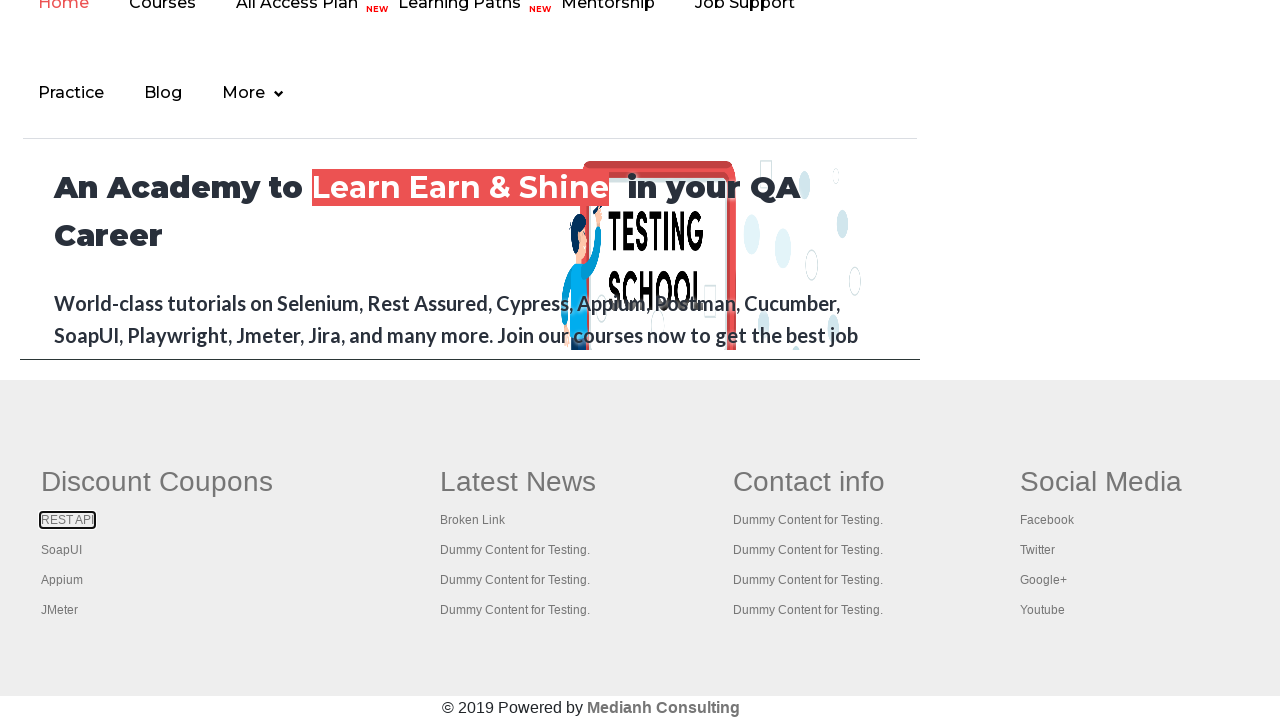

Waited 1 second after opening link 2
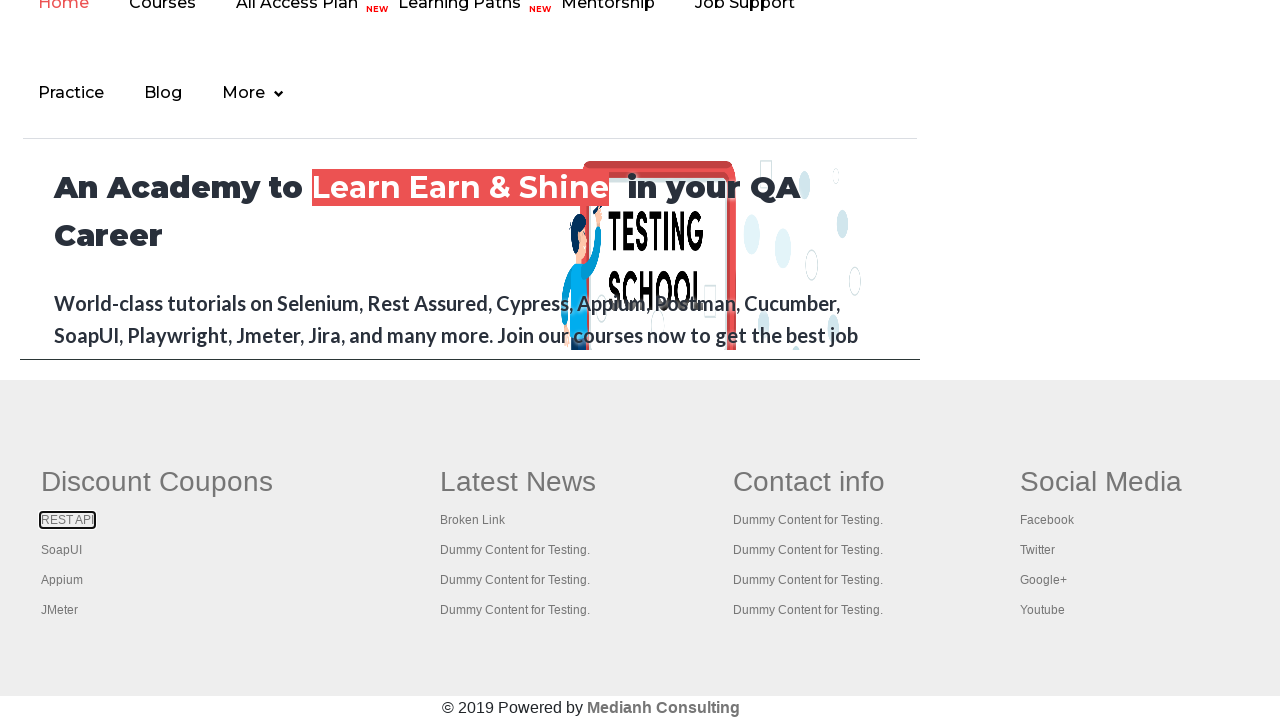

Opened link 3 in new tab using Ctrl+Enter on div#gf-BIG >> xpath=//table/tbody/tr/td[1]/ul >> a >> nth=2
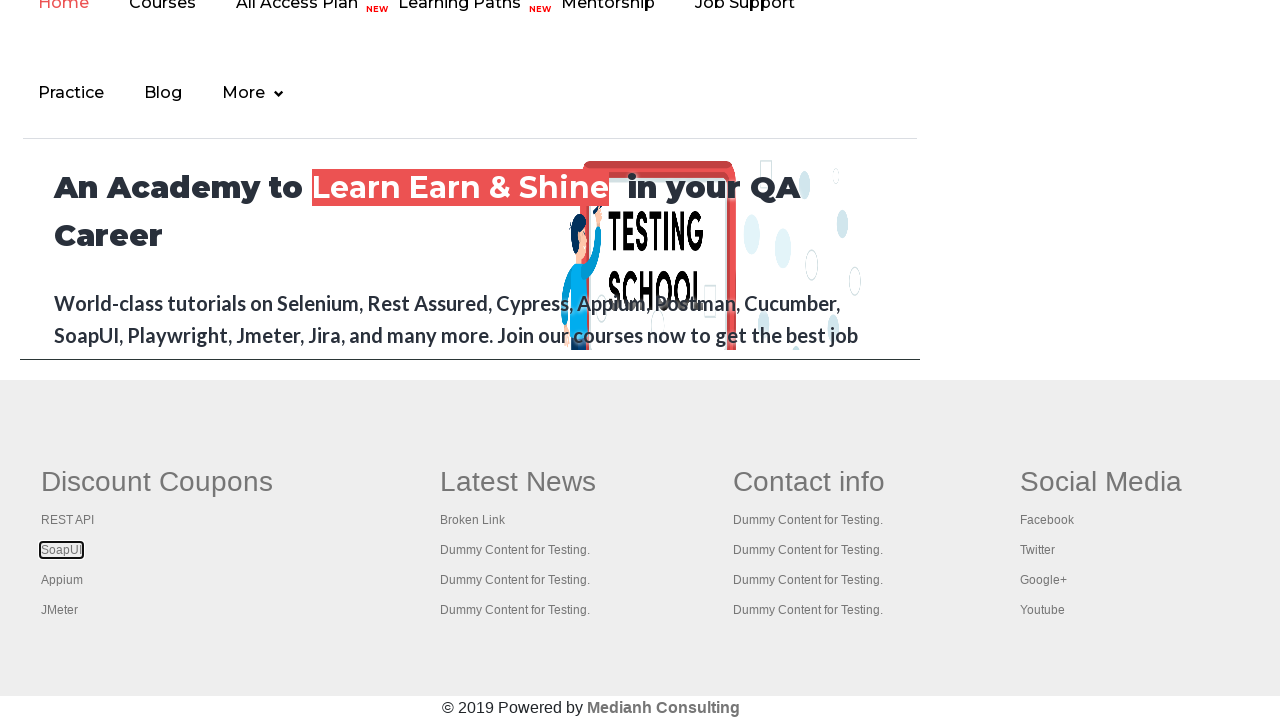

Waited 1 second after opening link 3
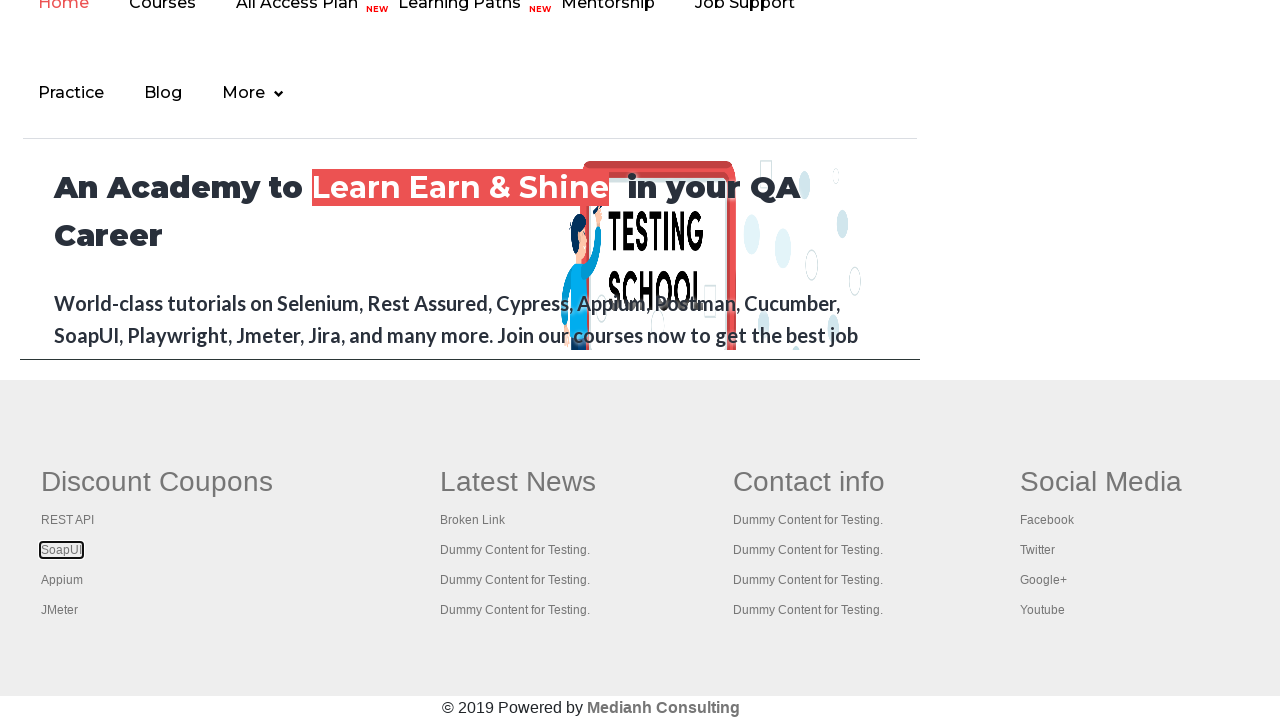

Opened link 4 in new tab using Ctrl+Enter on div#gf-BIG >> xpath=//table/tbody/tr/td[1]/ul >> a >> nth=3
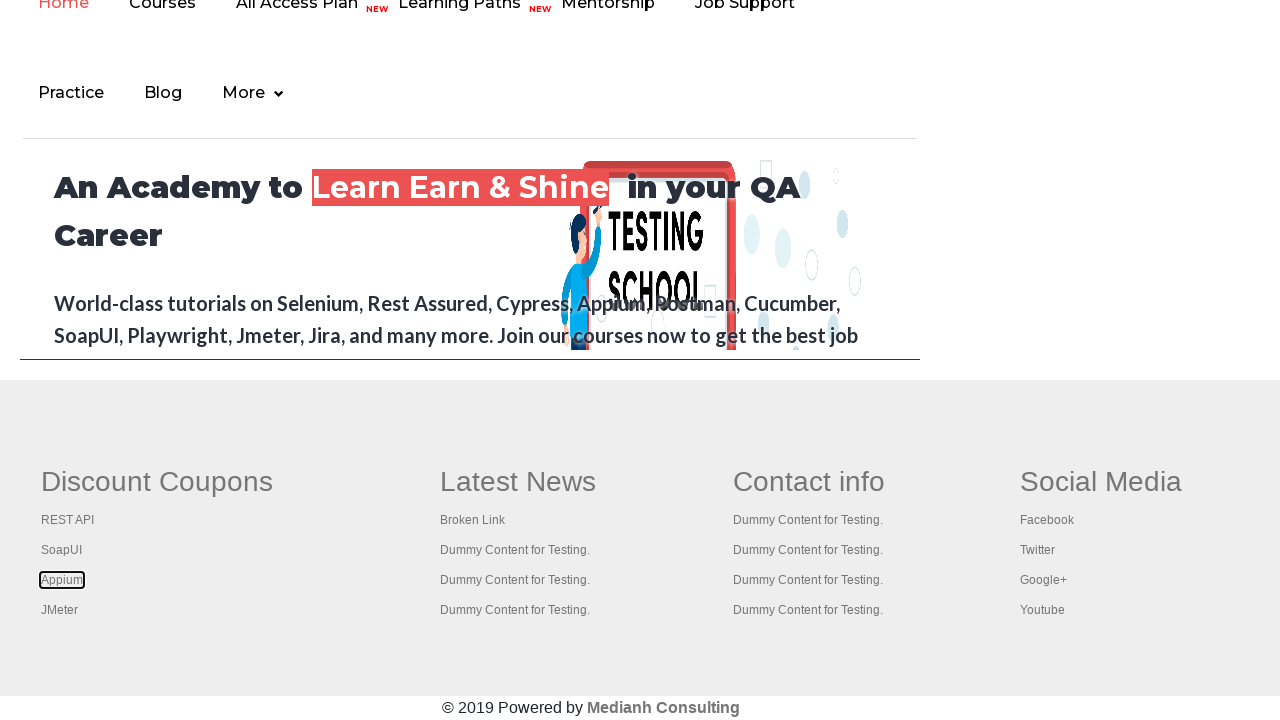

Waited 1 second after opening link 4
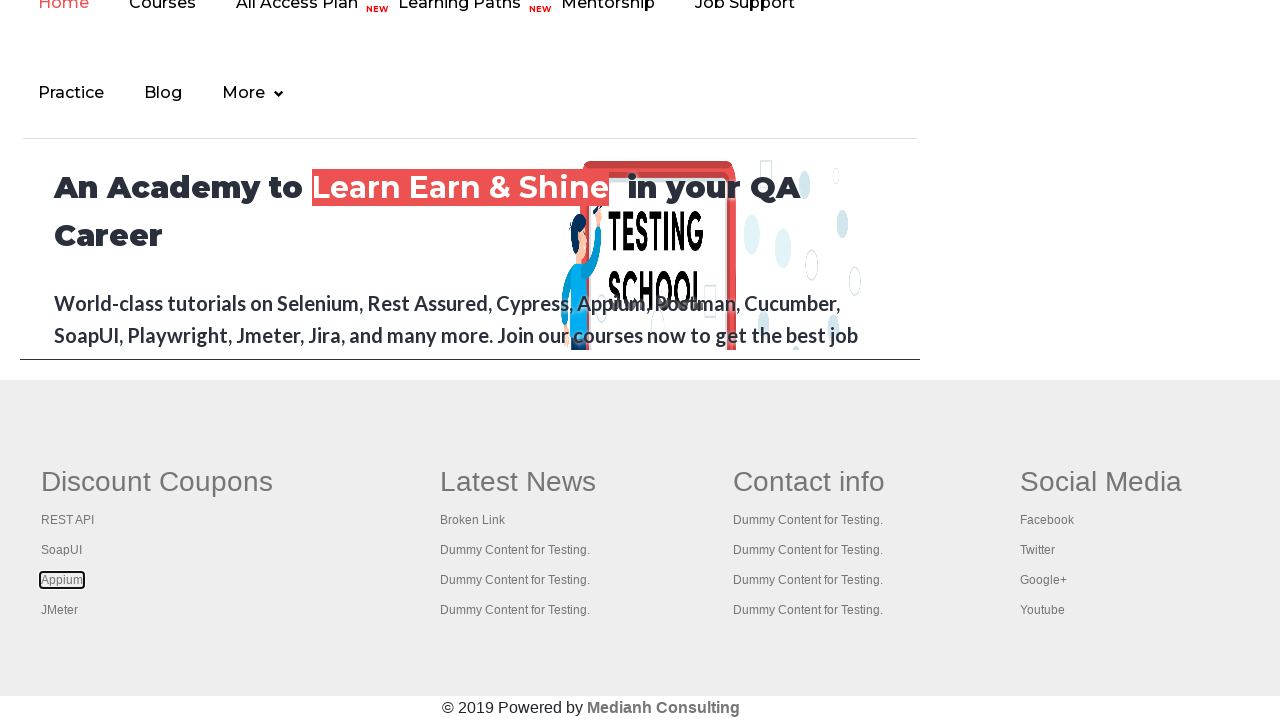

Opened link 5 in new tab using Ctrl+Enter on div#gf-BIG >> xpath=//table/tbody/tr/td[1]/ul >> a >> nth=4
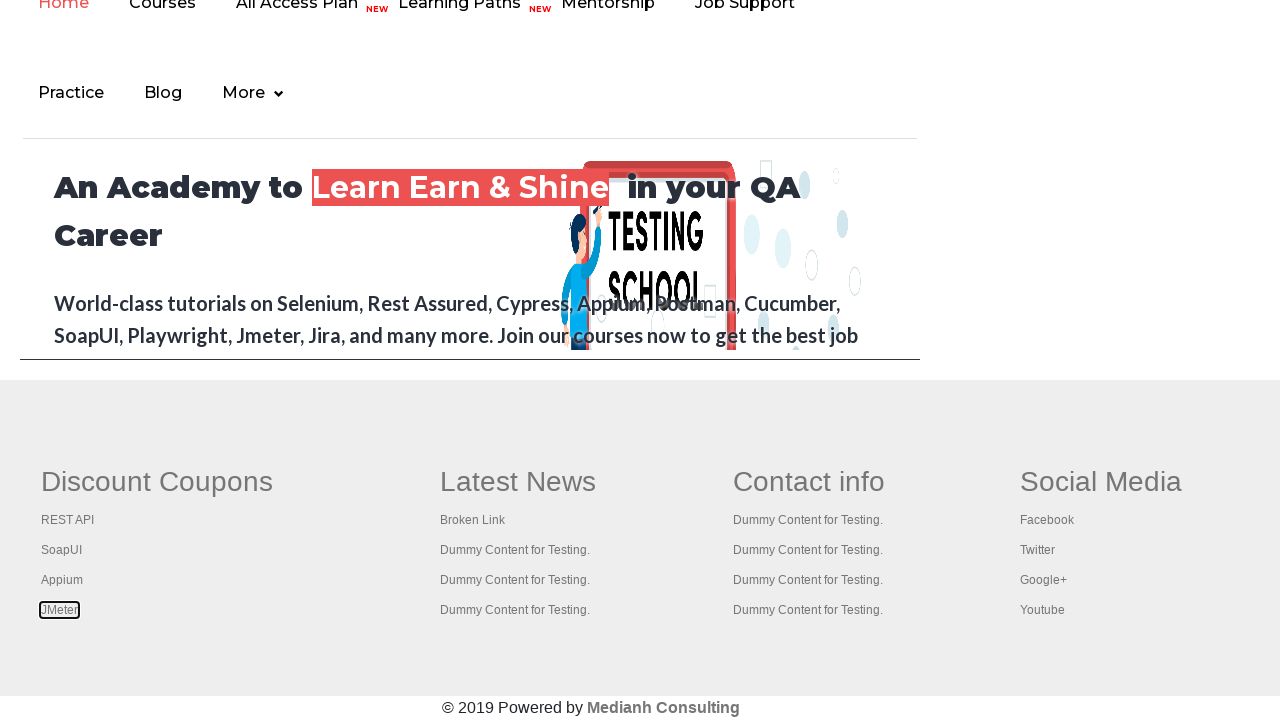

Waited 1 second after opening link 5
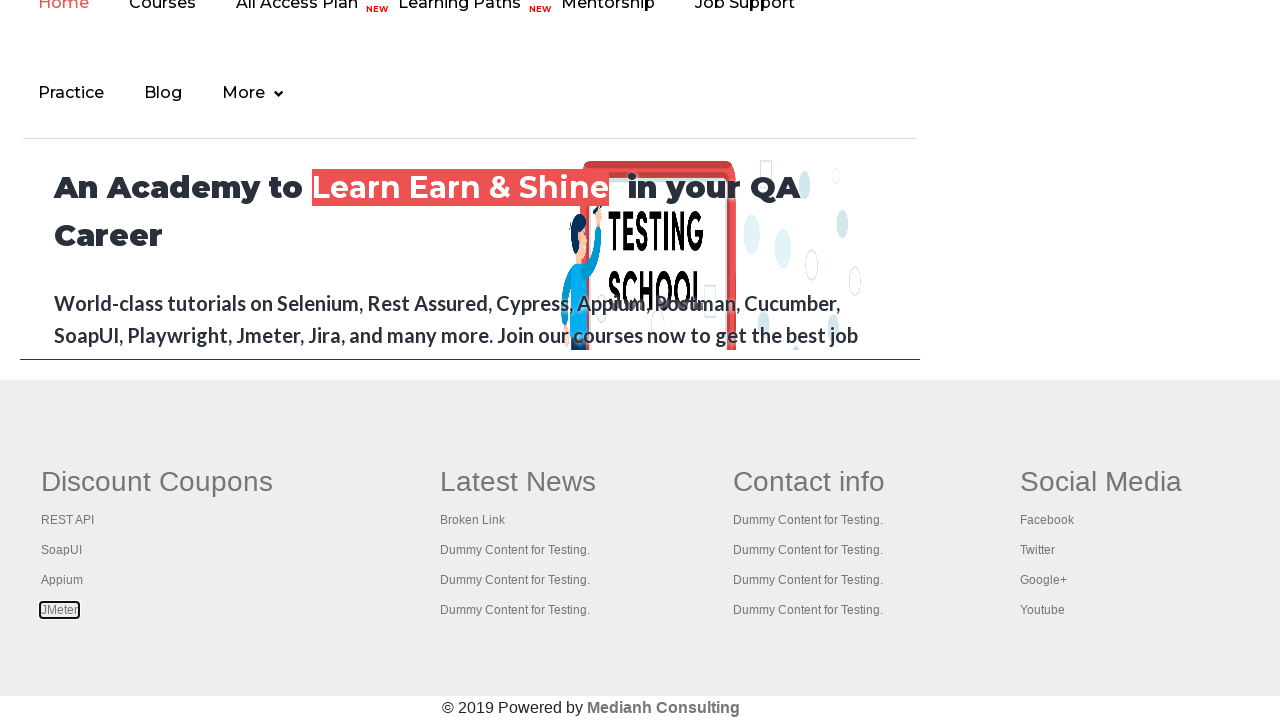

Retrieved all open tabs/pages (6 total)
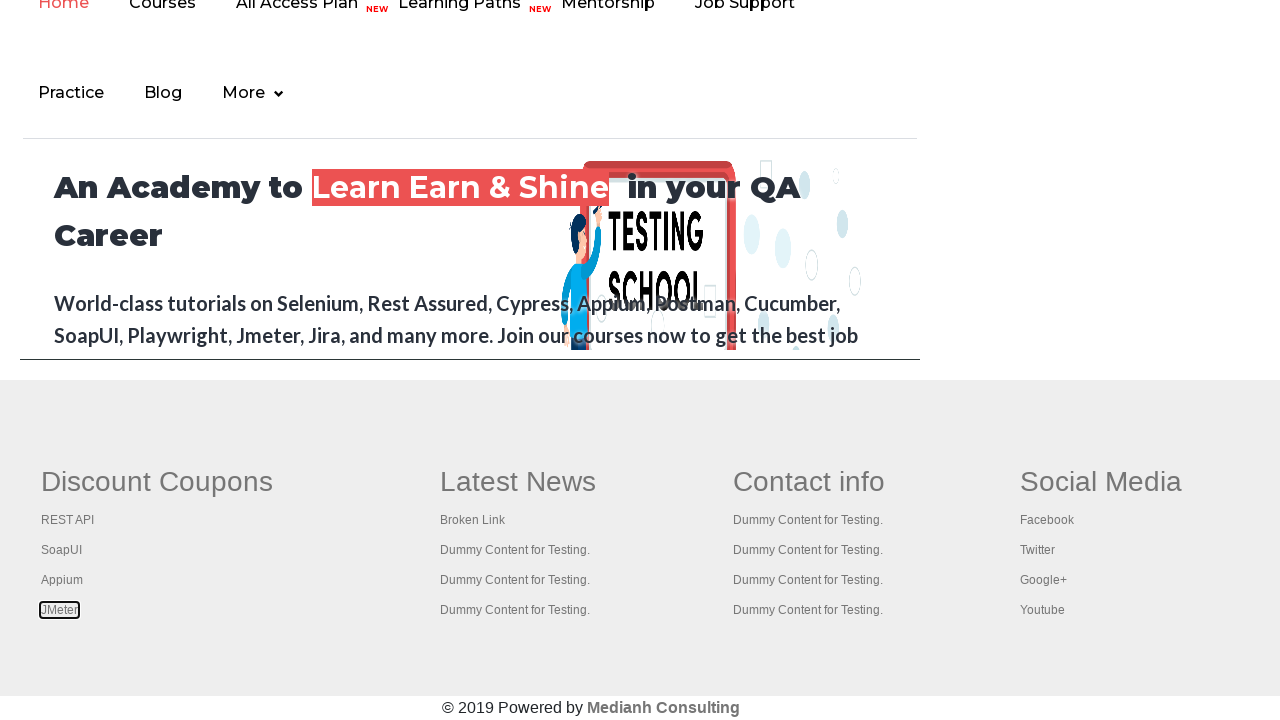

Brought a tab to front
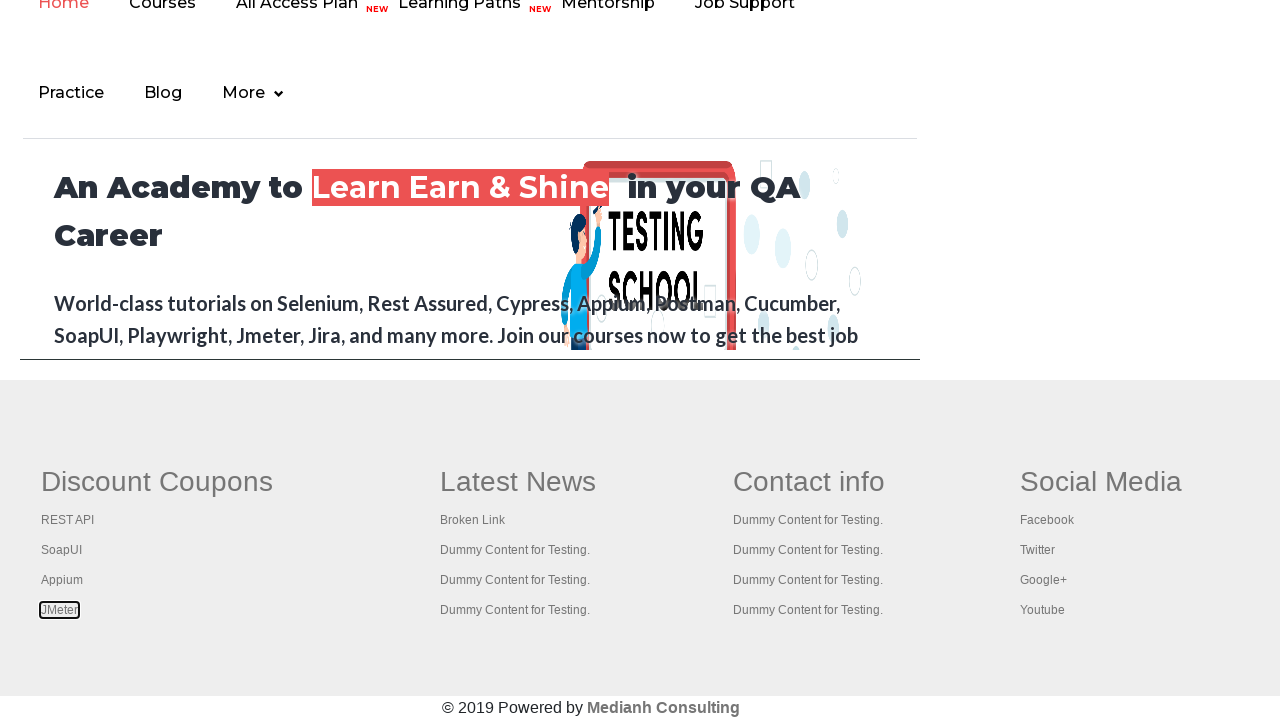

Waited 500ms for tab to become active
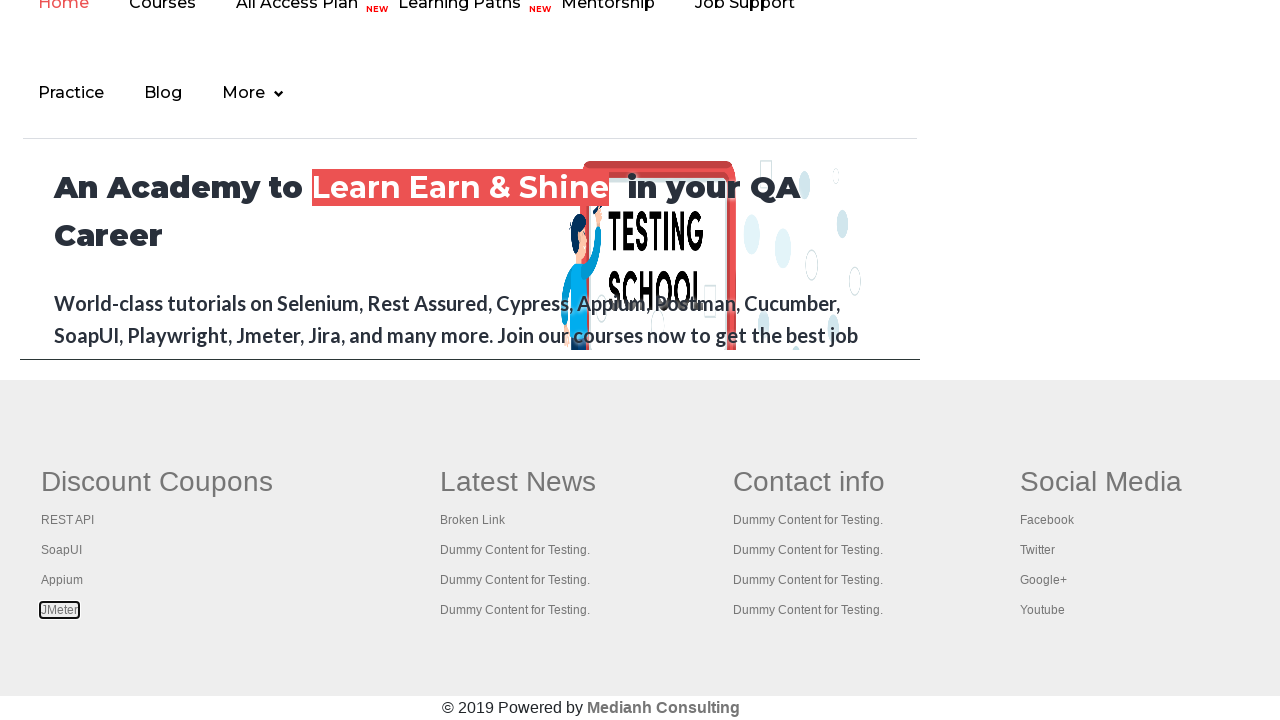

Brought a tab to front
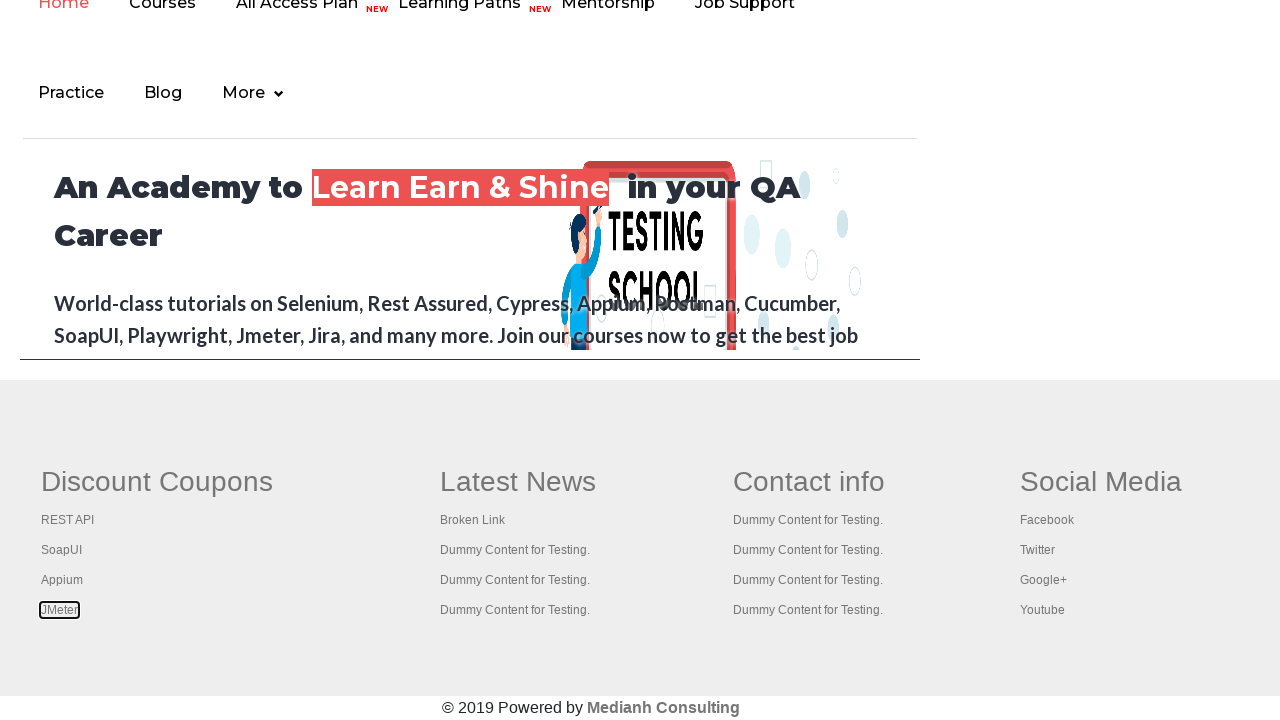

Waited 500ms for tab to become active
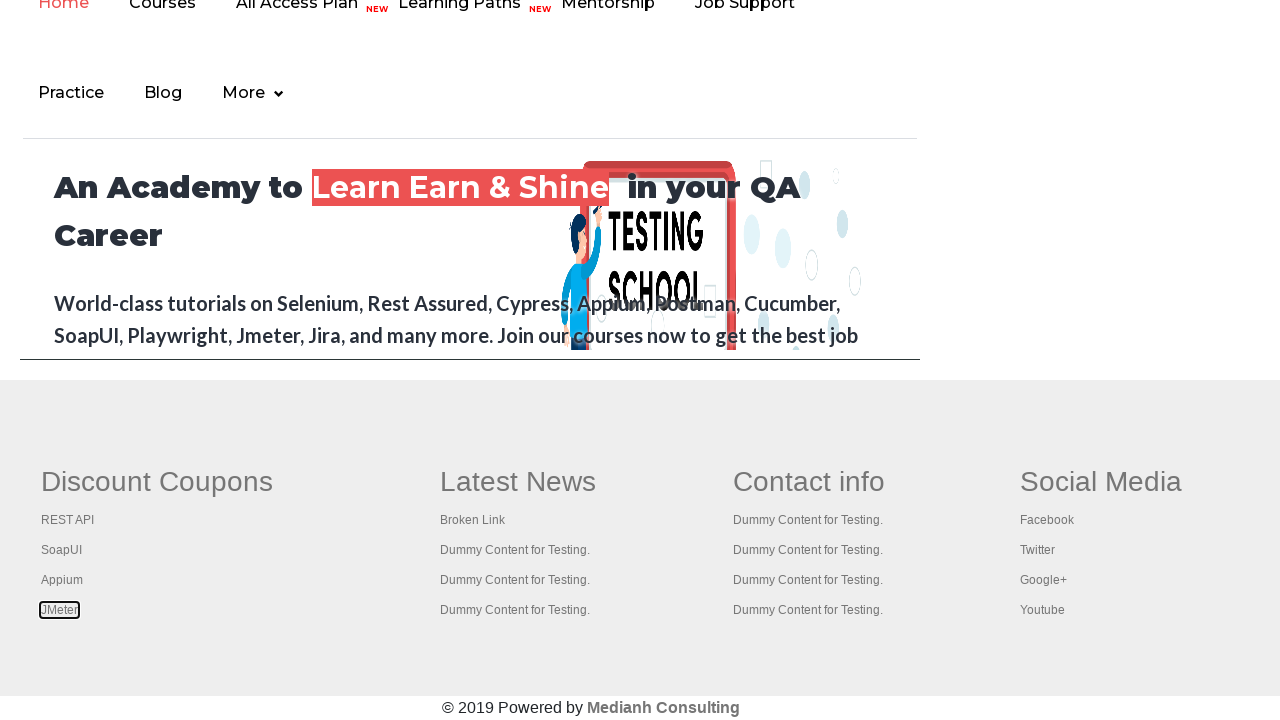

Brought a tab to front
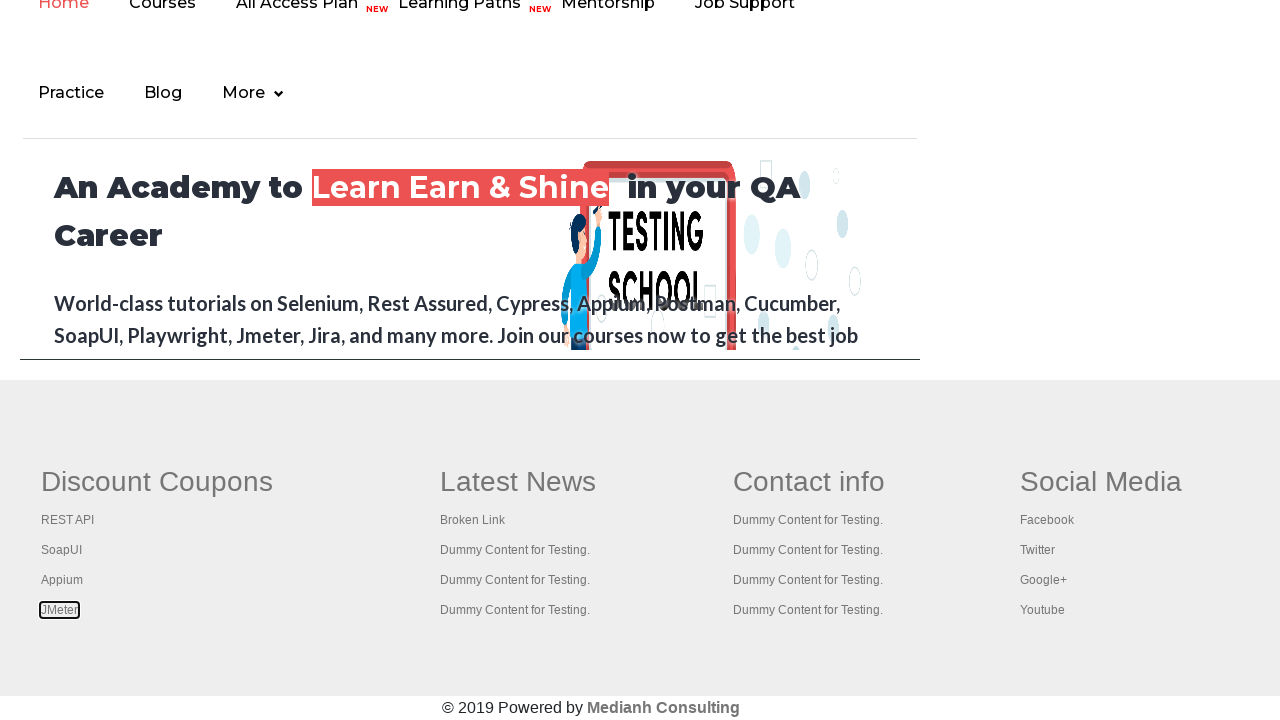

Waited 500ms for tab to become active
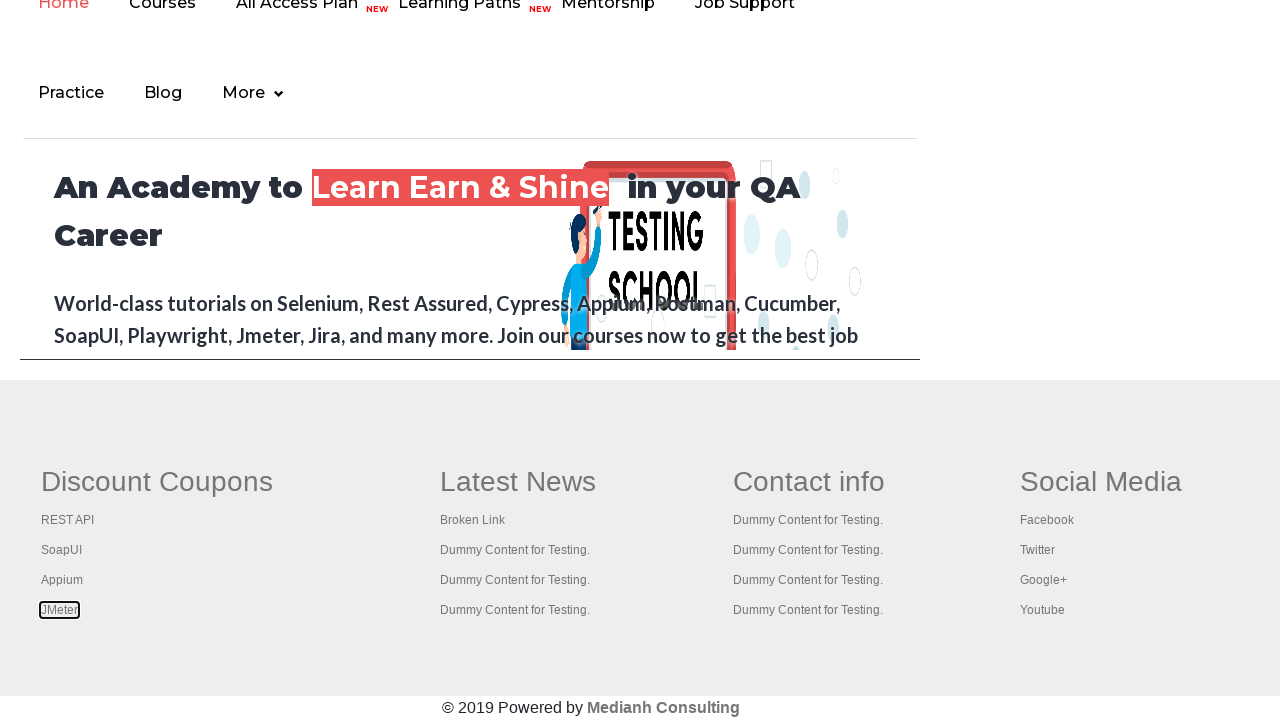

Brought a tab to front
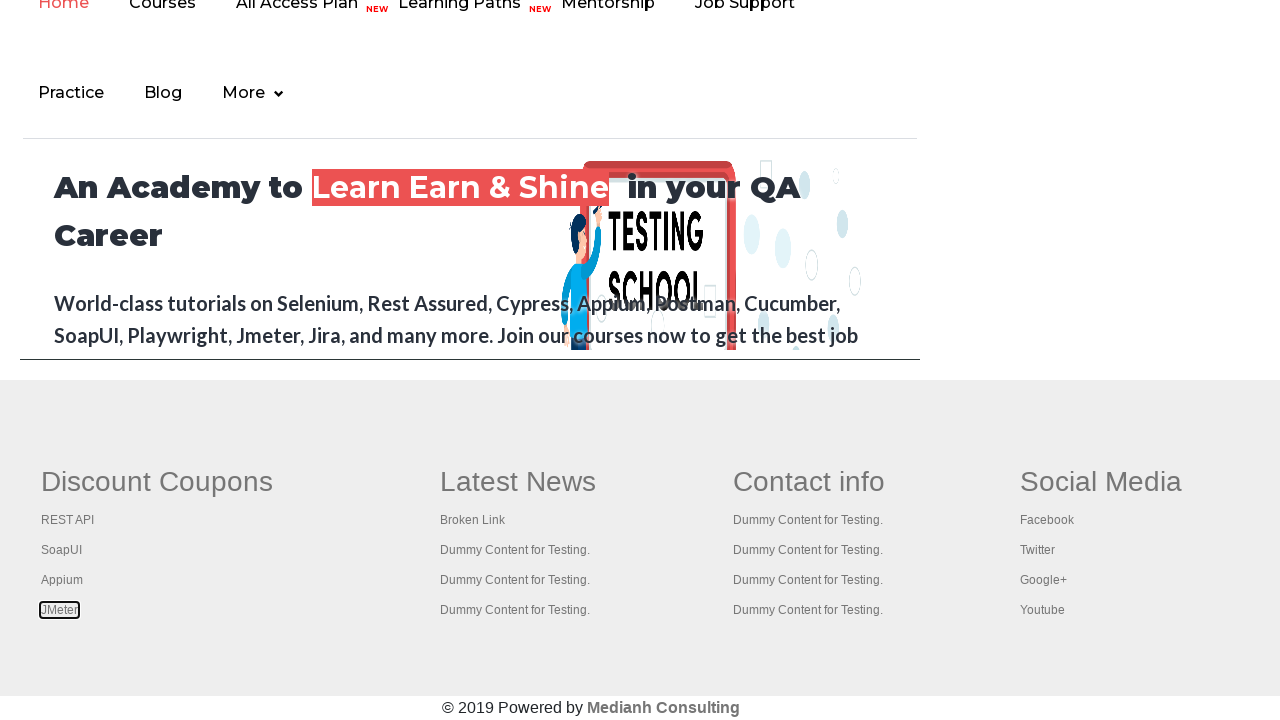

Waited 500ms for tab to become active
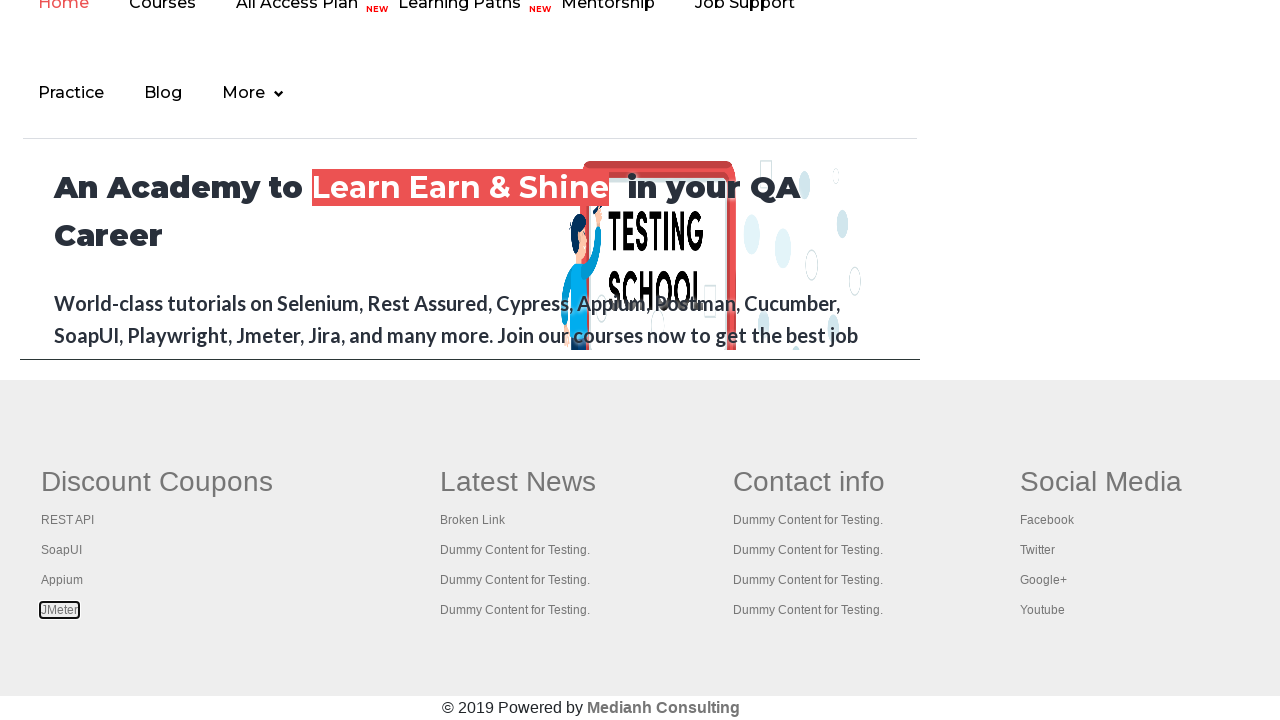

Brought a tab to front
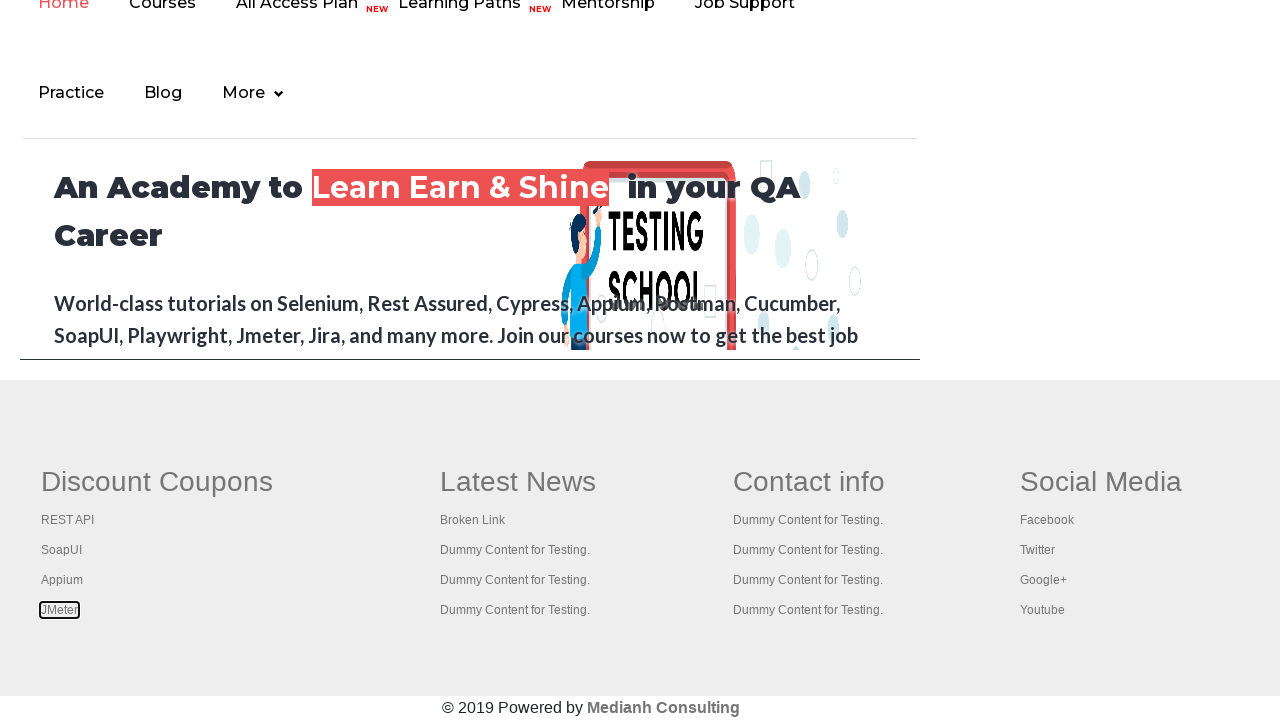

Waited 500ms for tab to become active
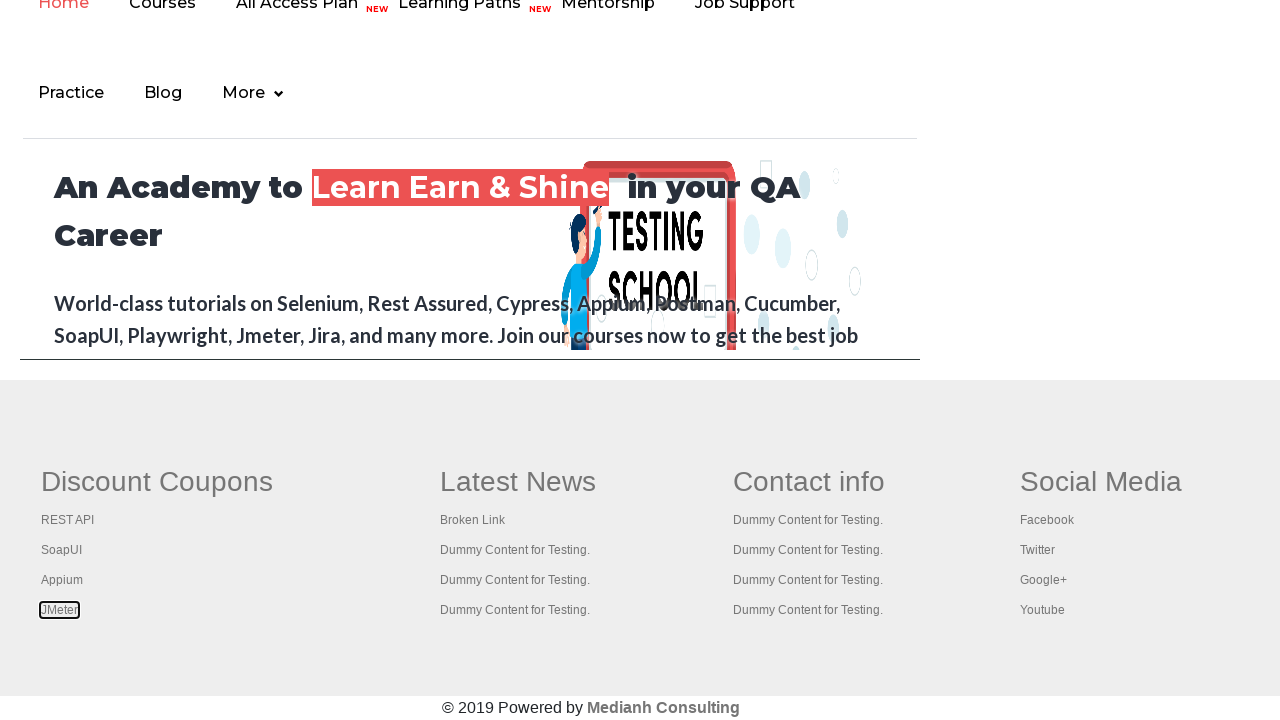

Brought a tab to front
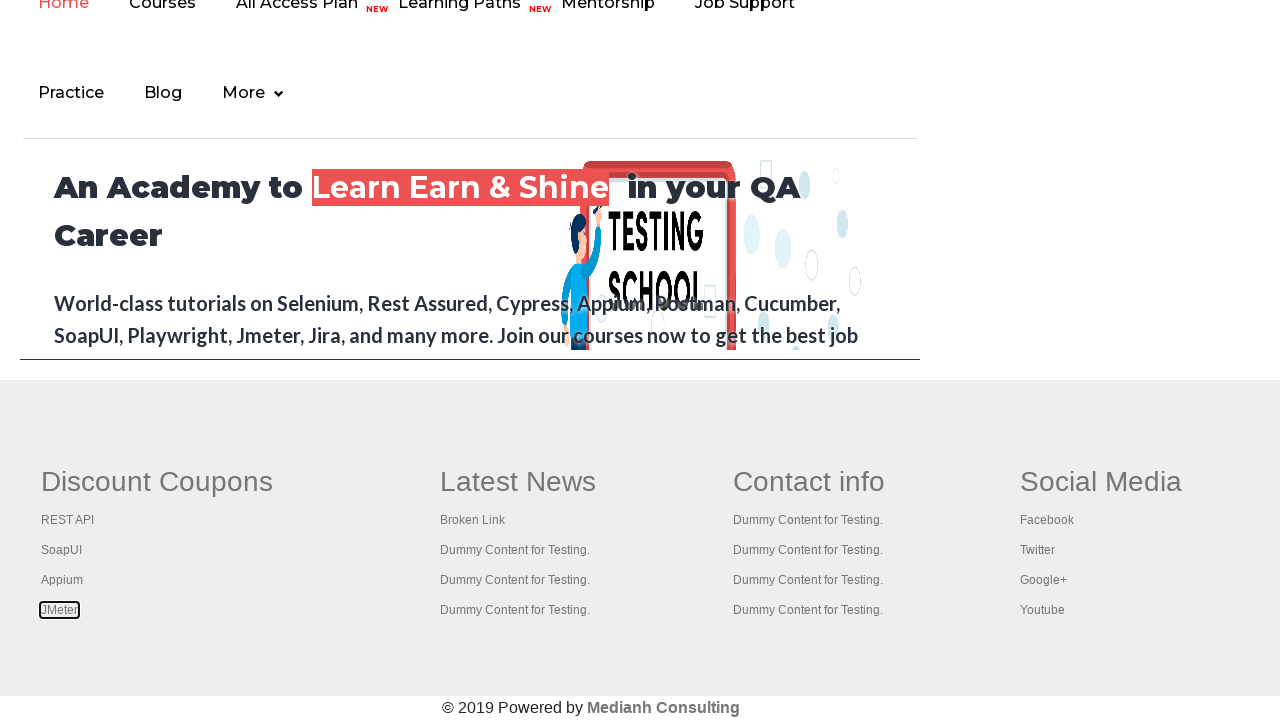

Waited 500ms for tab to become active
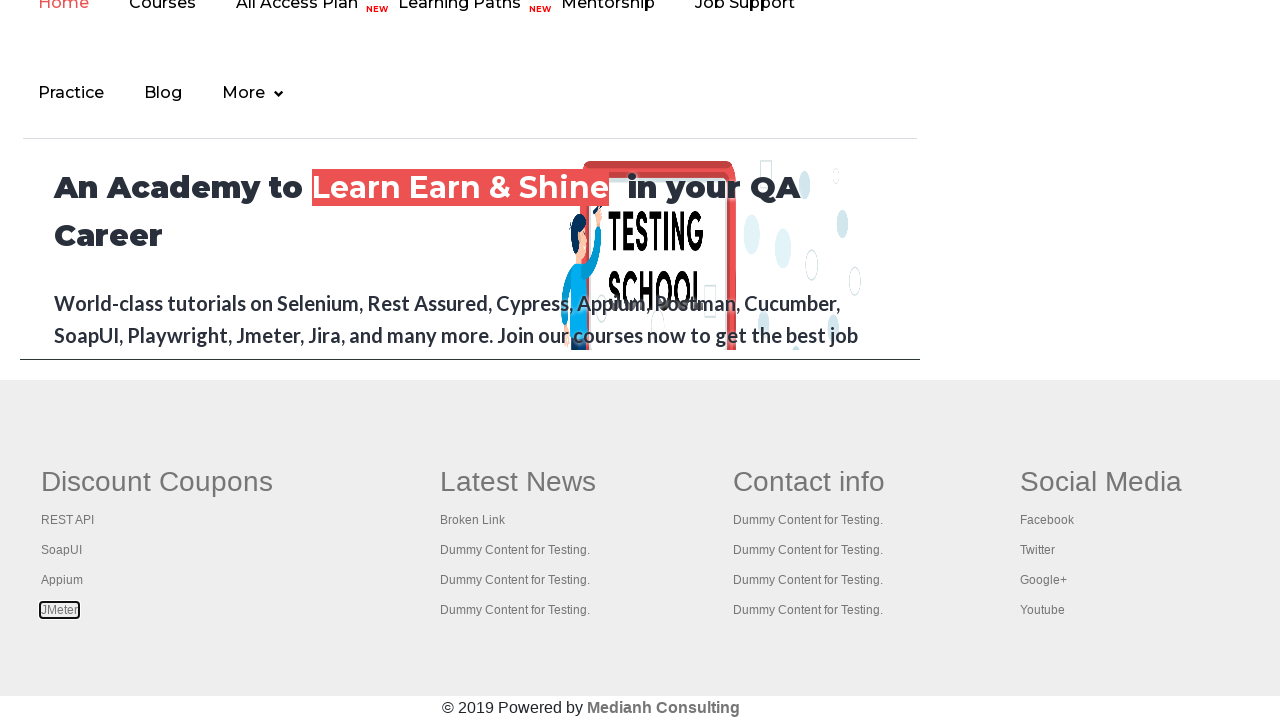

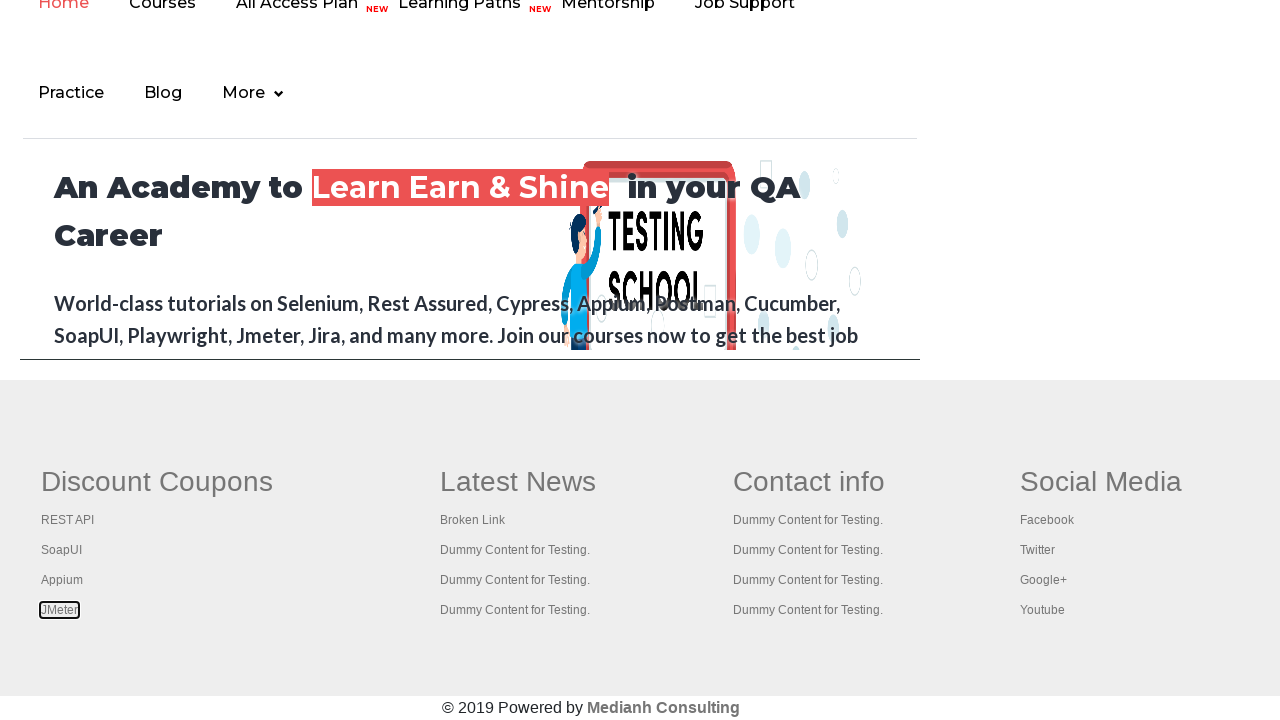